Tests clicking a JS Alert button, accepting the alert, and verifying the result message shows the action was performed

Starting URL: https://the-internet.herokuapp.com/javascript_alerts

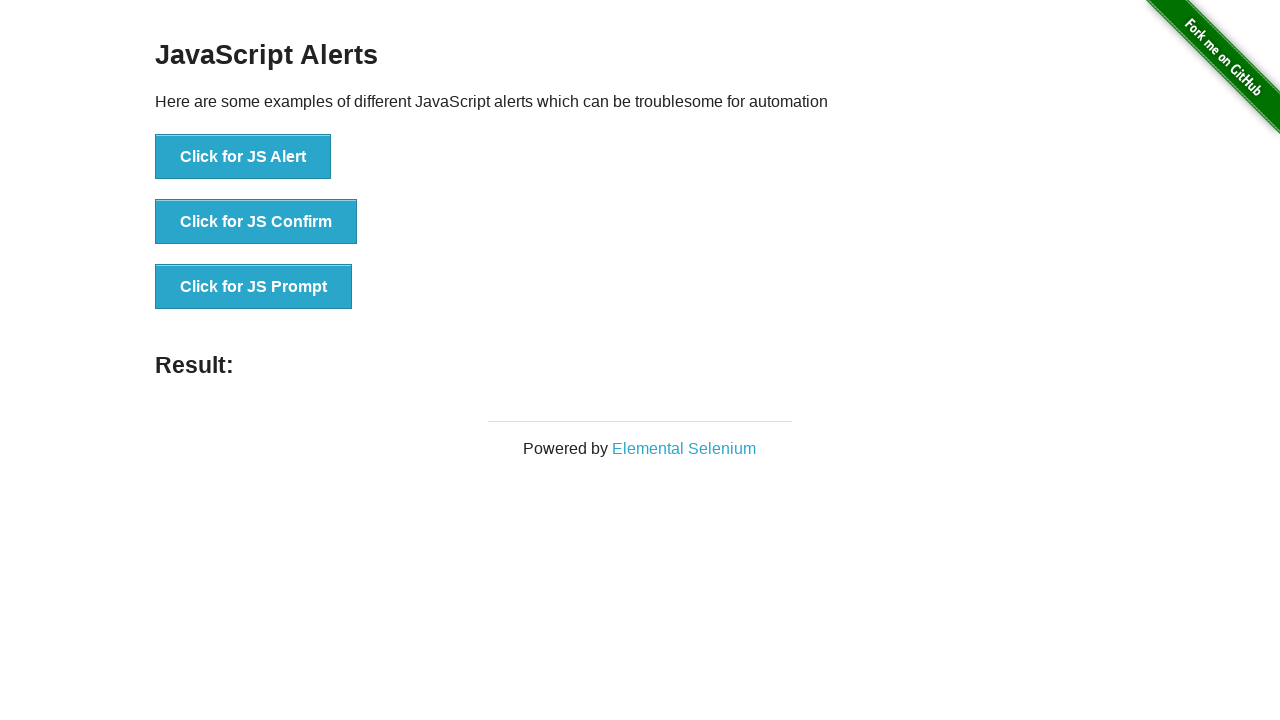

Navigated to JavaScript alerts page
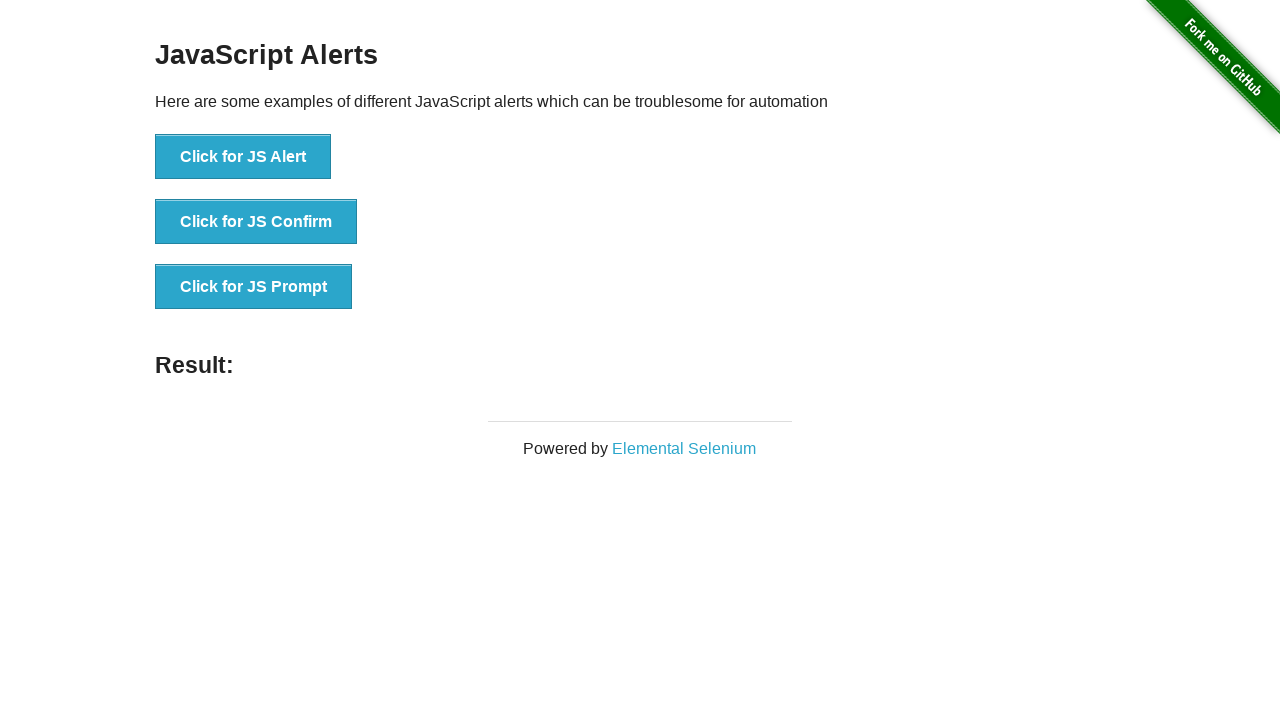

Clicked the JS Alert button at (243, 157) on button[onclick*='jsAlert']
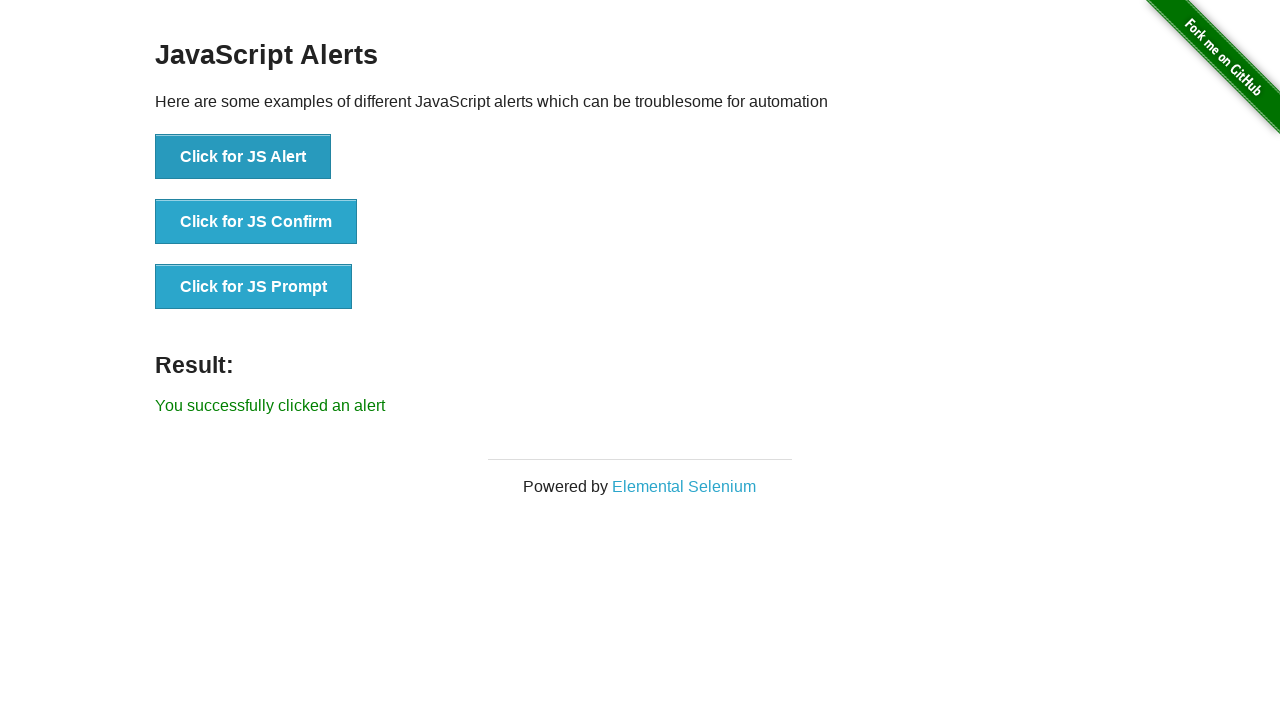

Set up dialog handler and accepted the alert
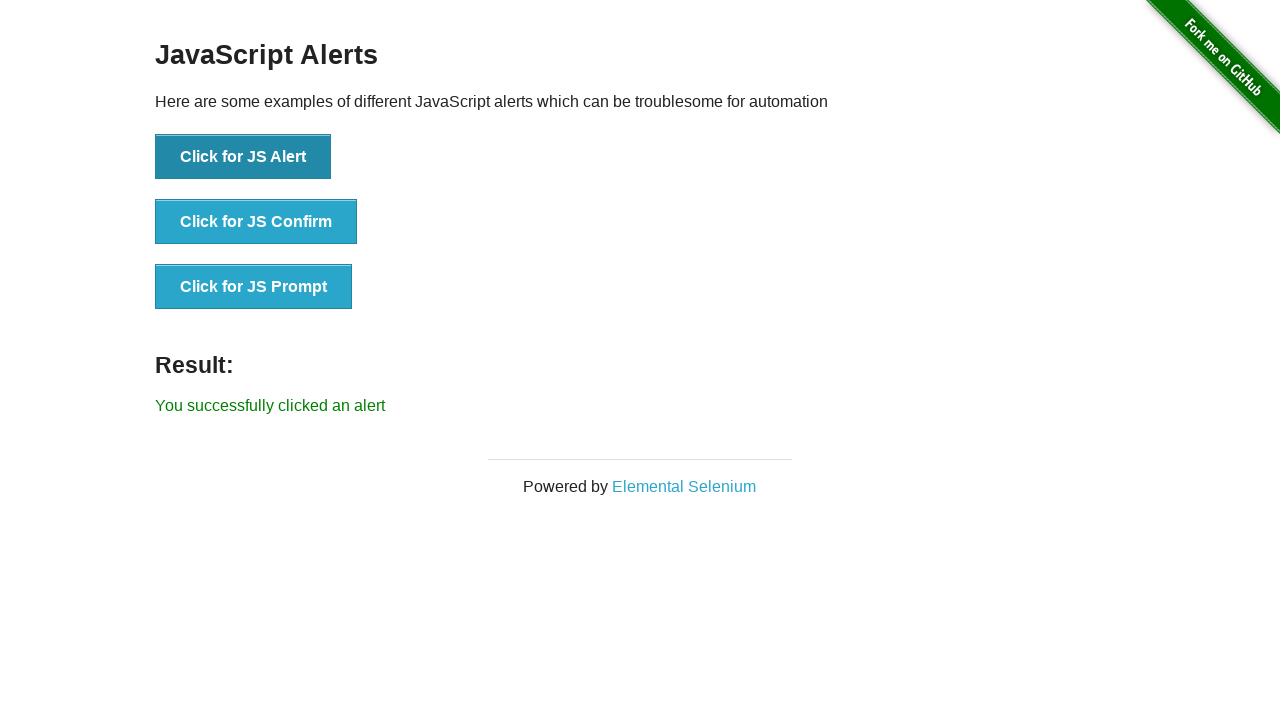

Result message element loaded
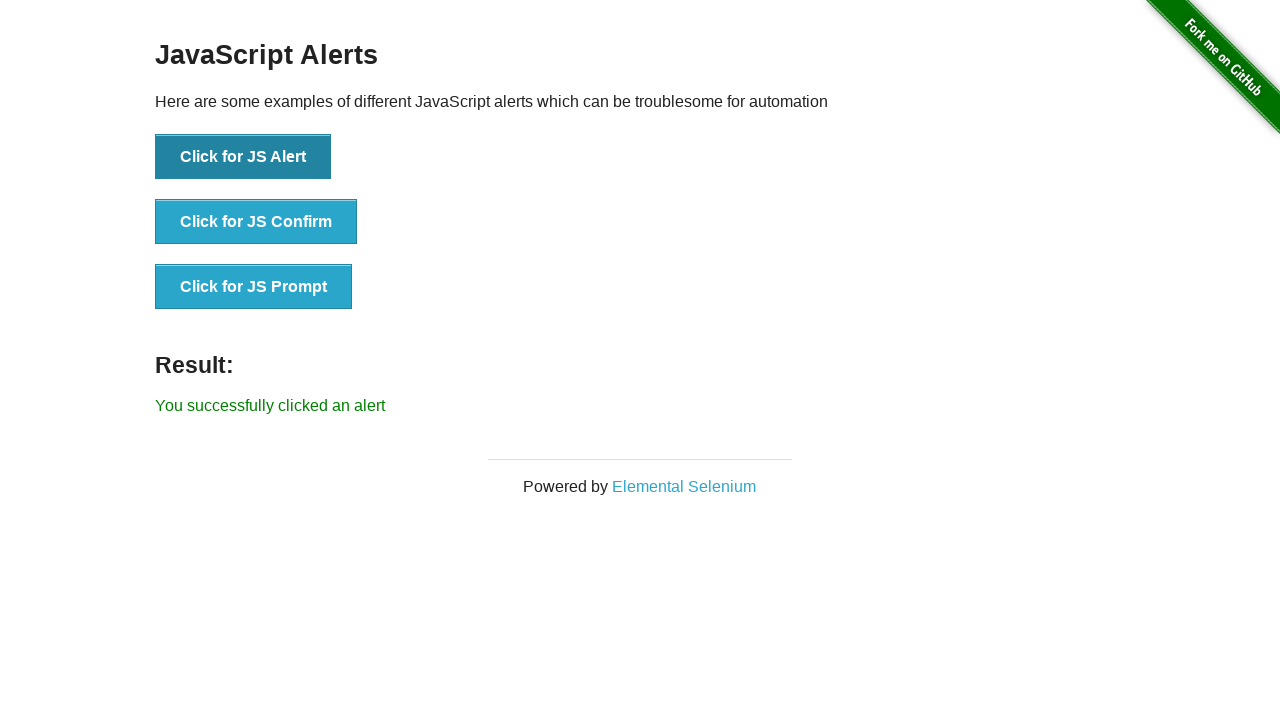

Retrieved result message text: 'You successfully clicked an alert'
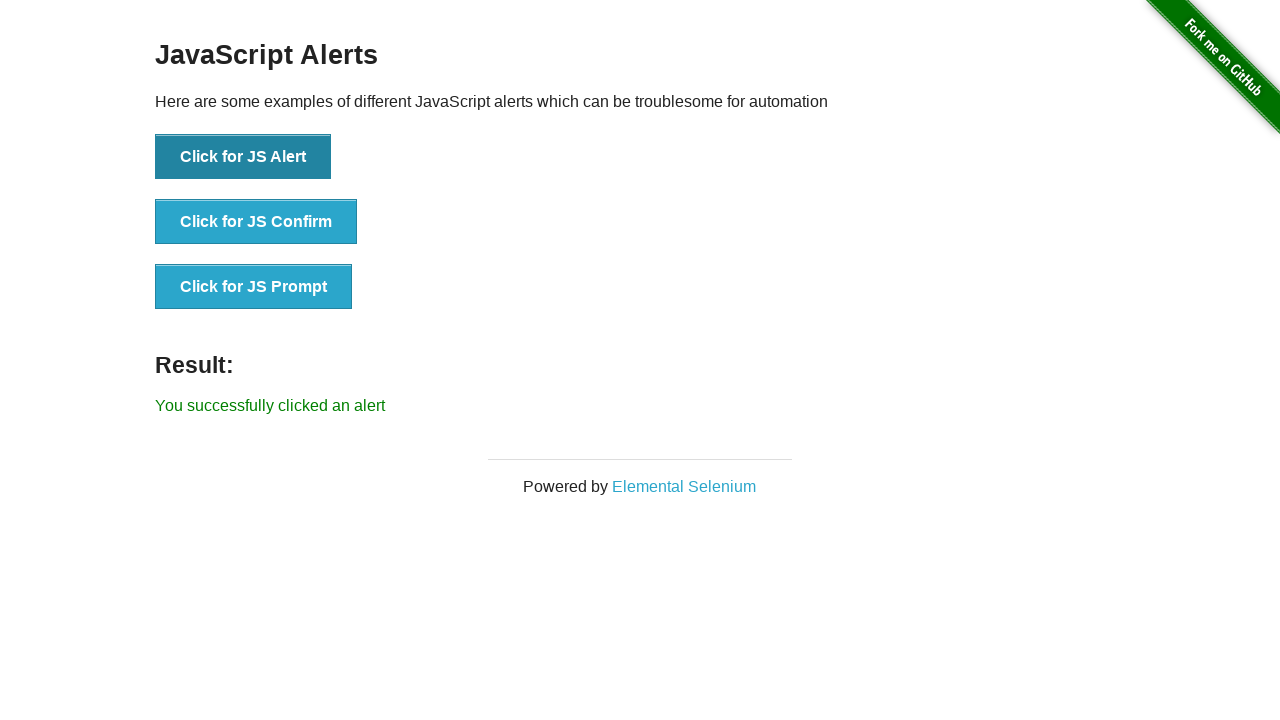

Verified result message contains expected success text
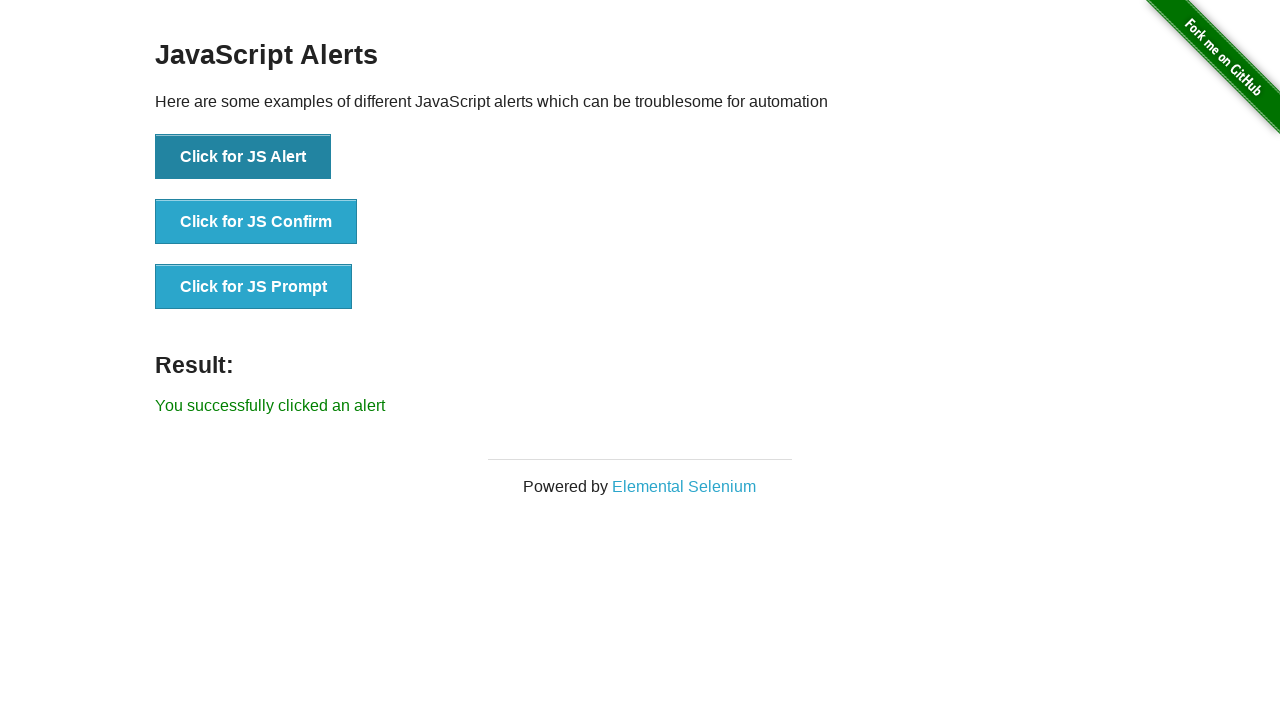

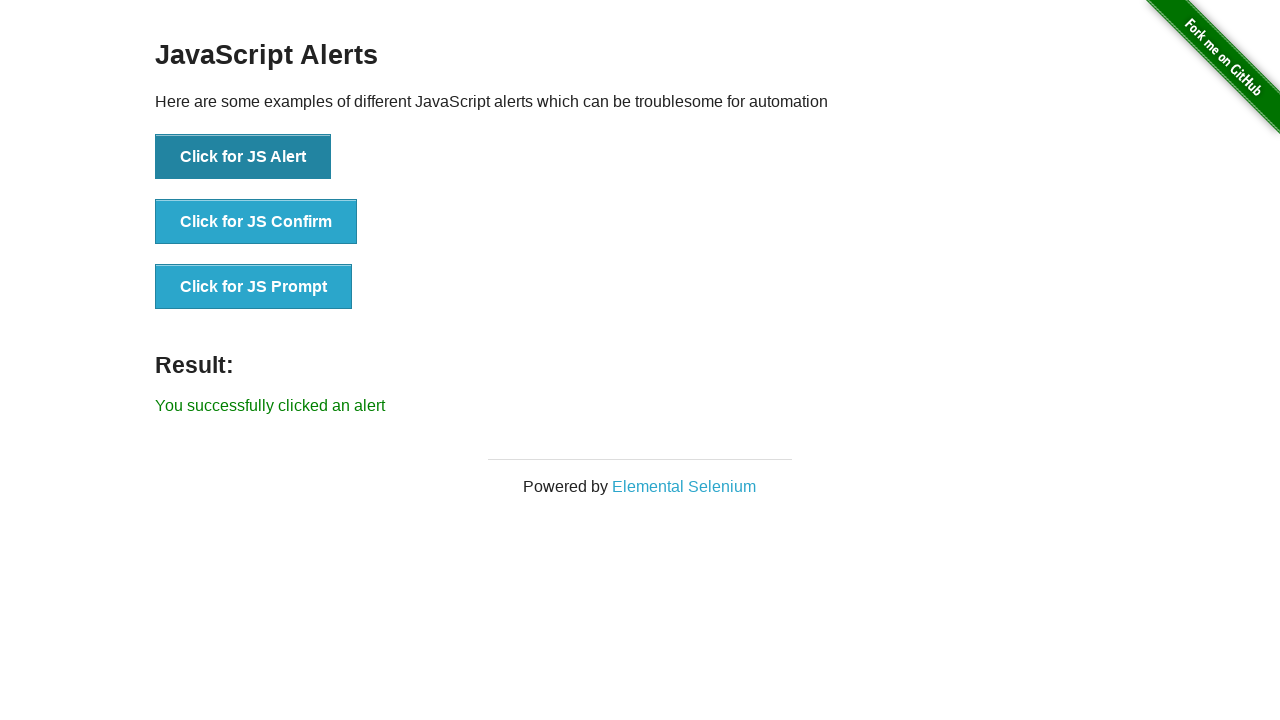